Tests hover functionality by hovering over images to reveal hidden content and clicking on profile links

Starting URL: http://the-internet.herokuapp.com/hovers

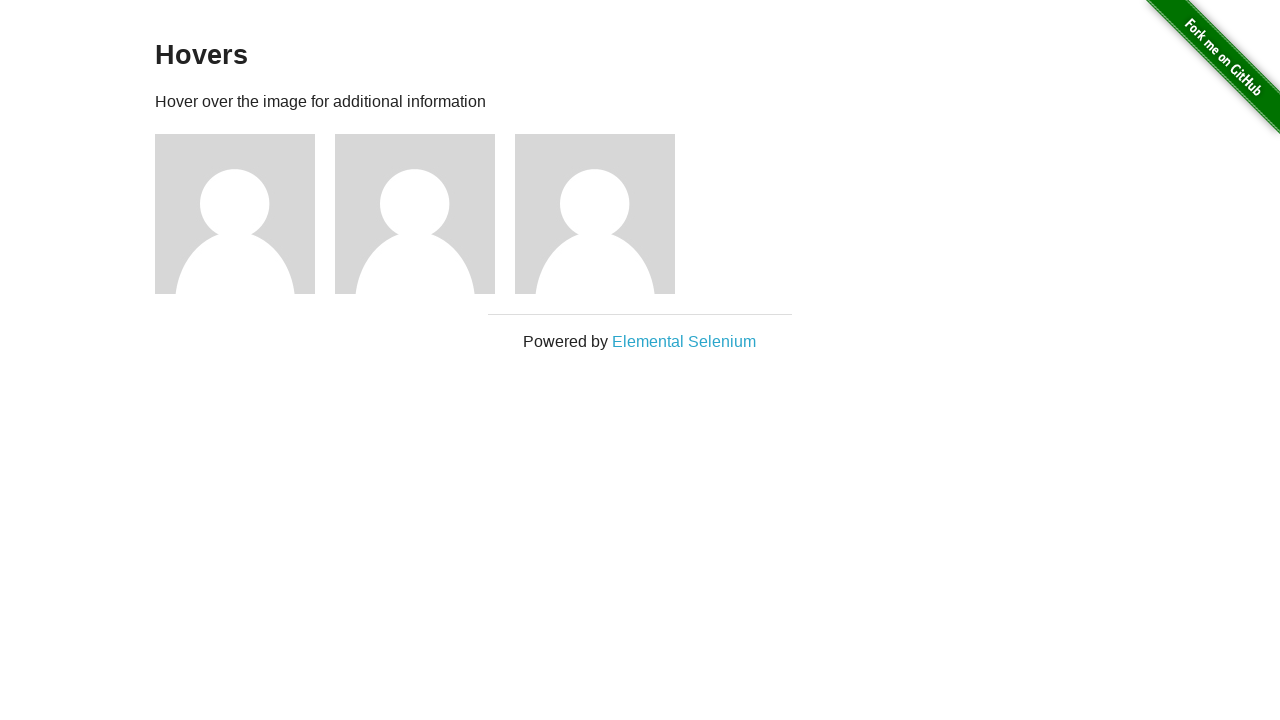

Hovered over first image to reveal hidden content at (235, 214) on //*[@id="content"]/div/div[1]/img
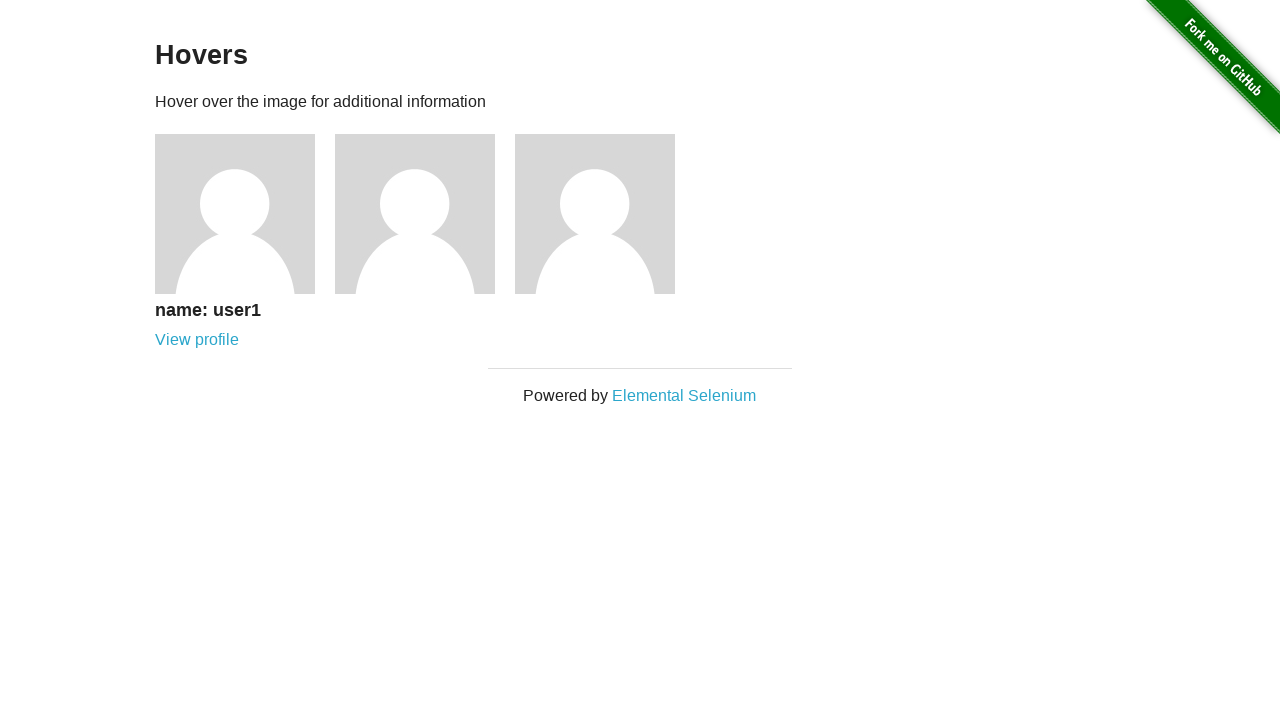

Clicked on first profile link at (197, 340) on //*[@id="content"]/div/div[1]/div/a
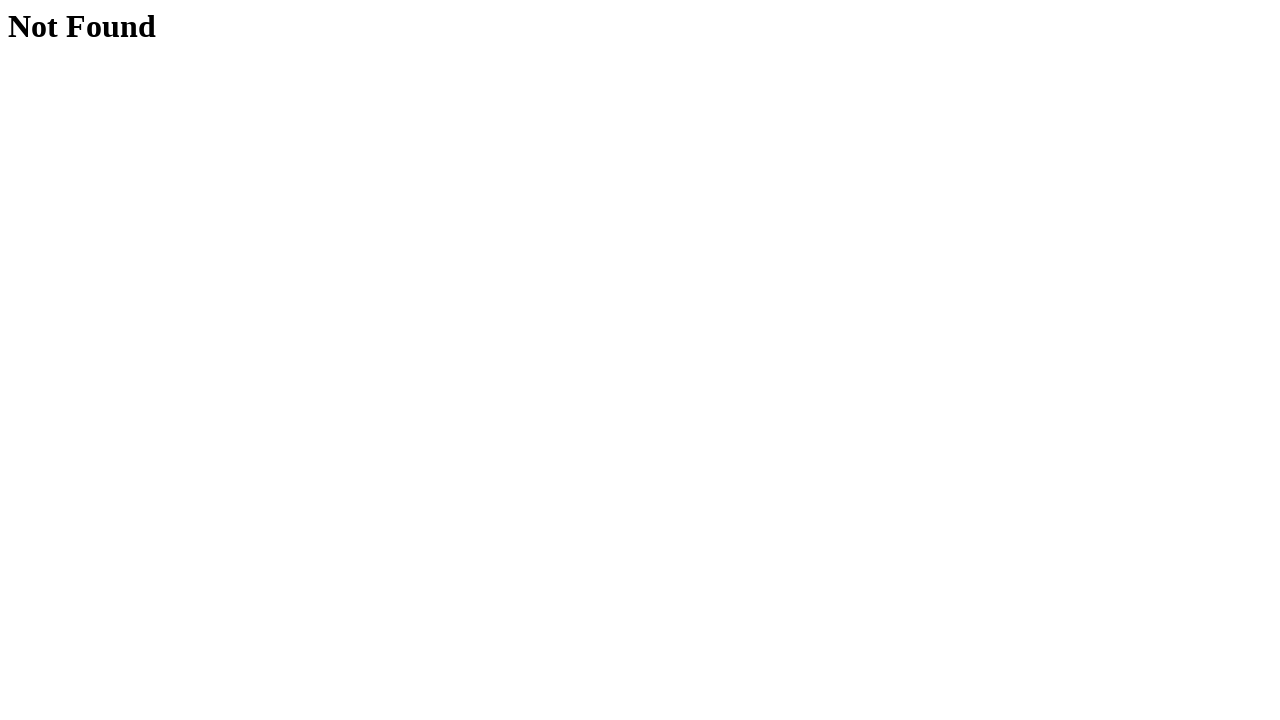

Navigated back to hovers page
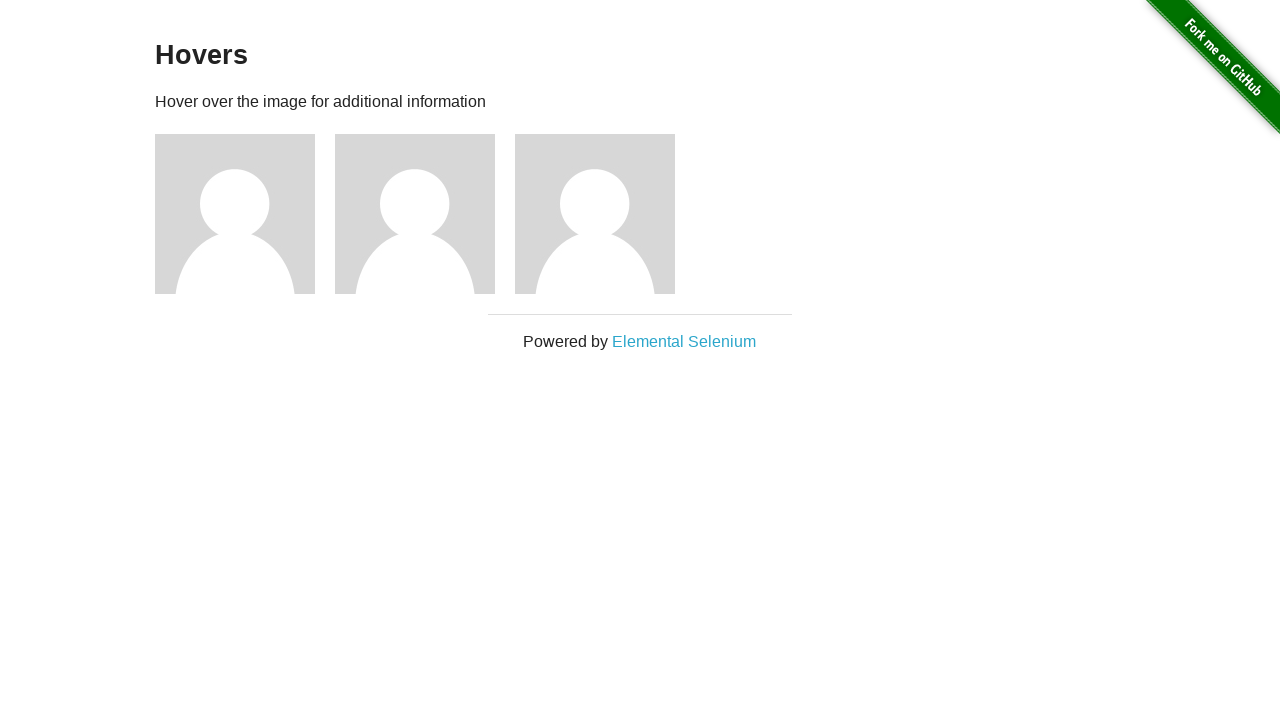

Hovered over second image to reveal hidden content at (415, 214) on //*[@id="content"]/div/div[2]/img
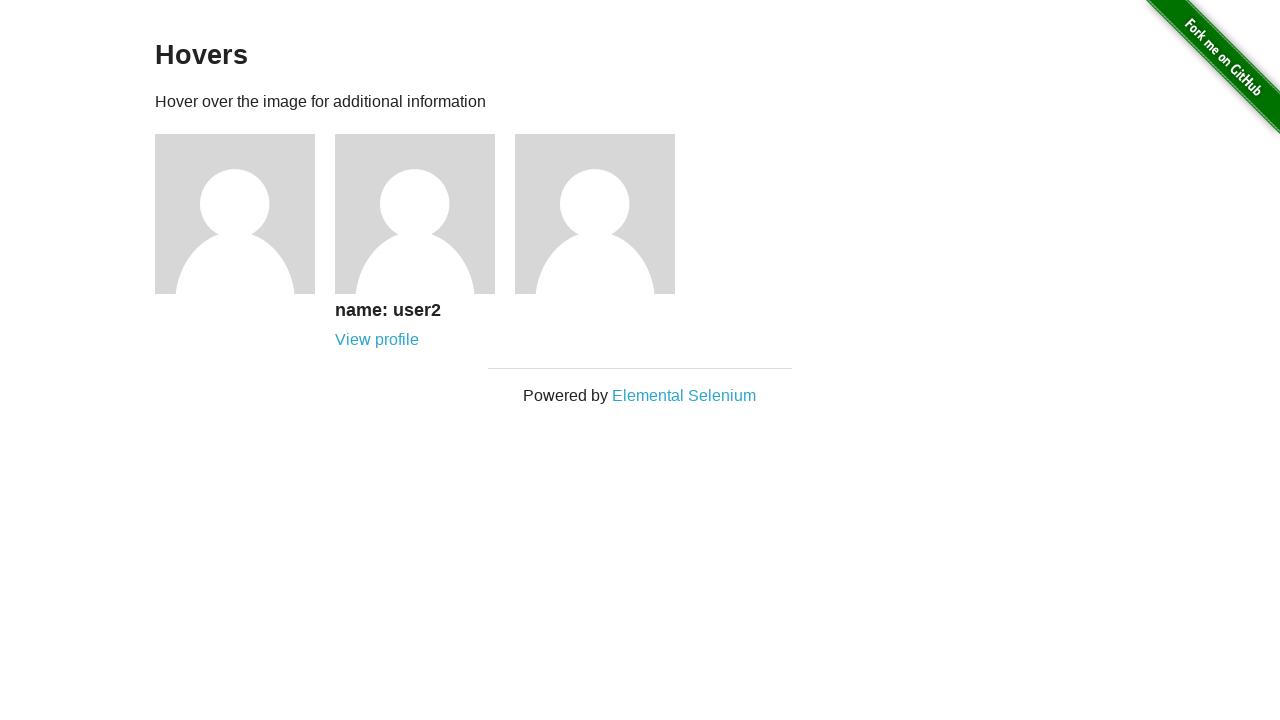

Clicked on second profile link at (377, 340) on //*[@id="content"]/div/div[2]/div/a
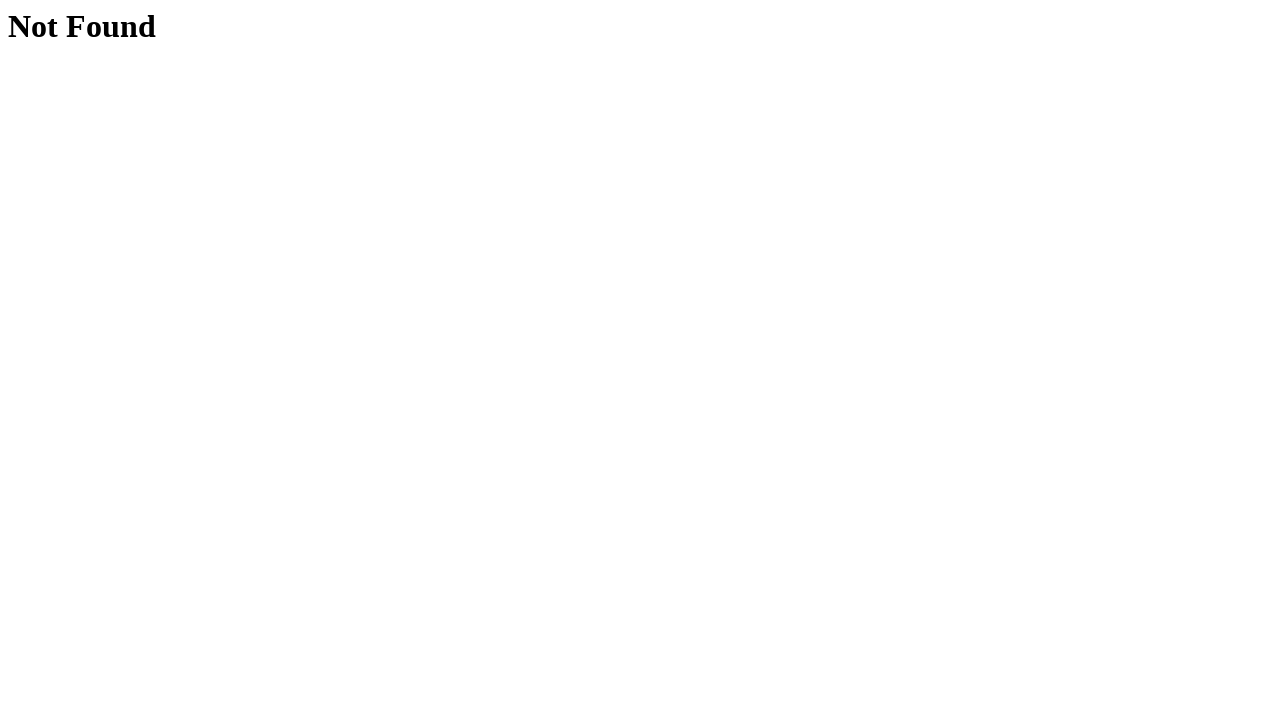

Navigated back to hovers page
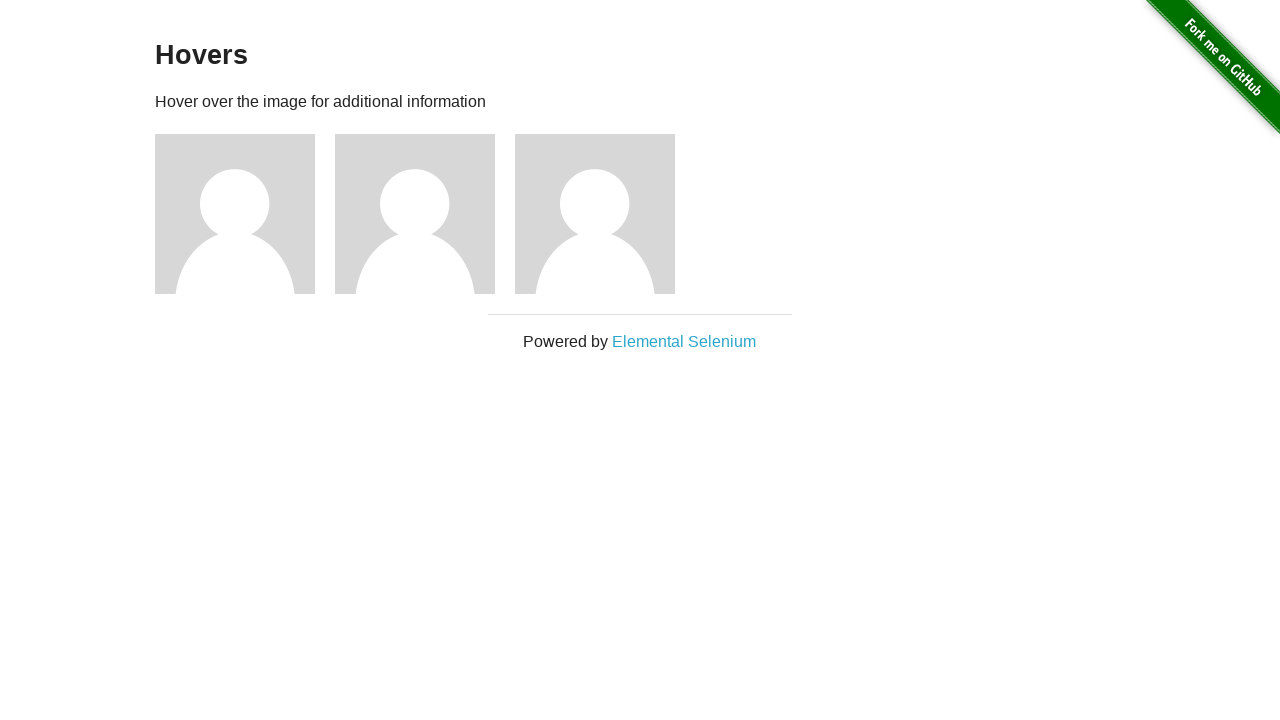

Hovered over third image to reveal hidden content at (595, 214) on //*[@id="content"]/div/div[3]/img
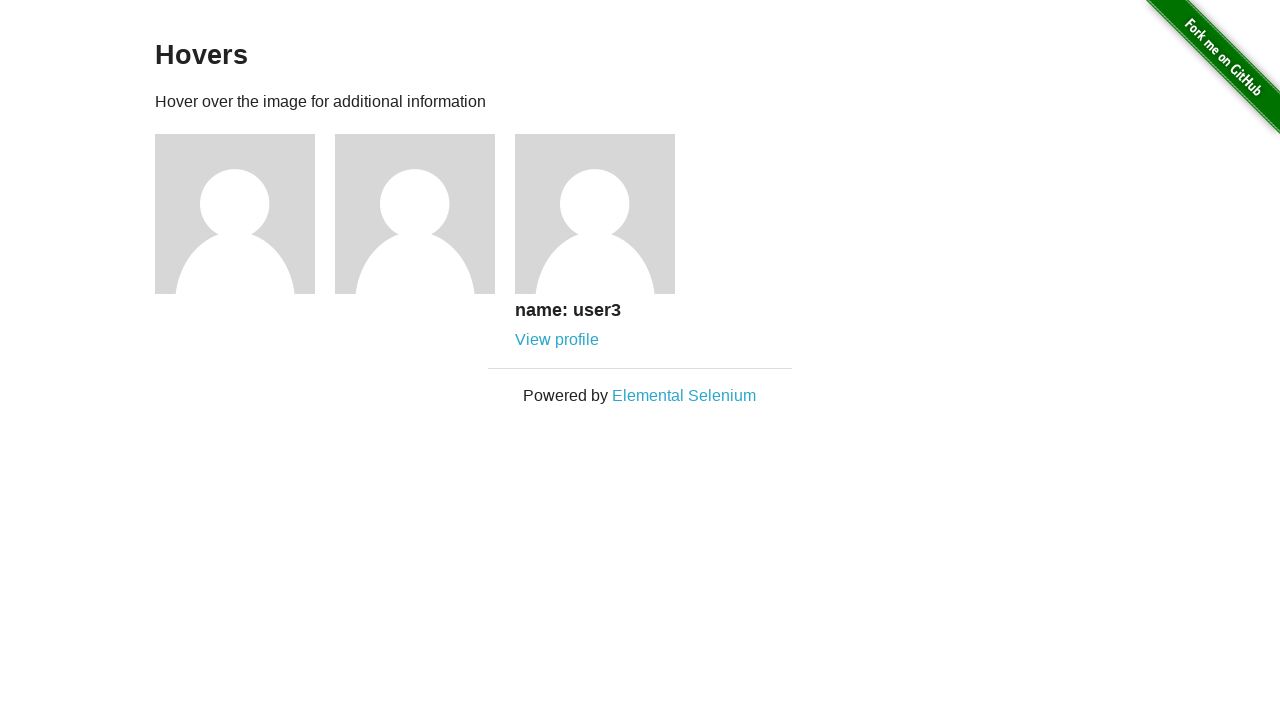

Clicked on third profile link at (557, 340) on //*[@id="content"]/div/div[3]/div/a
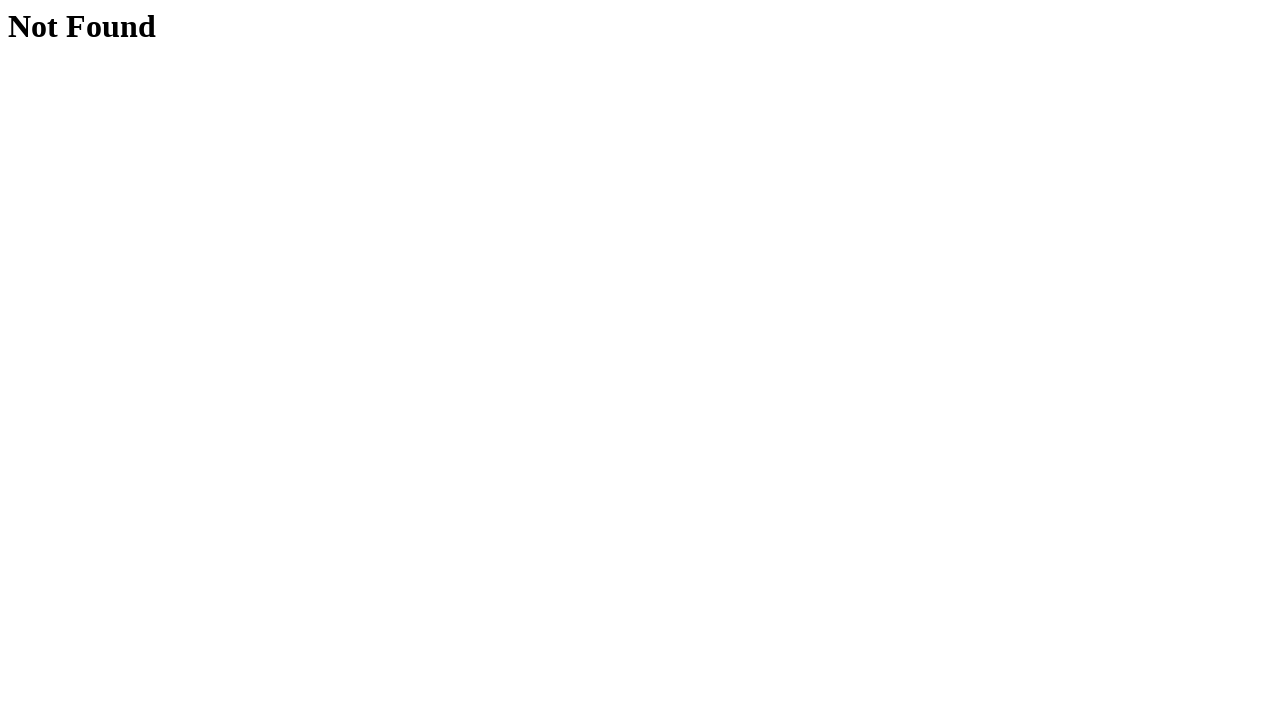

Navigated back to hovers page
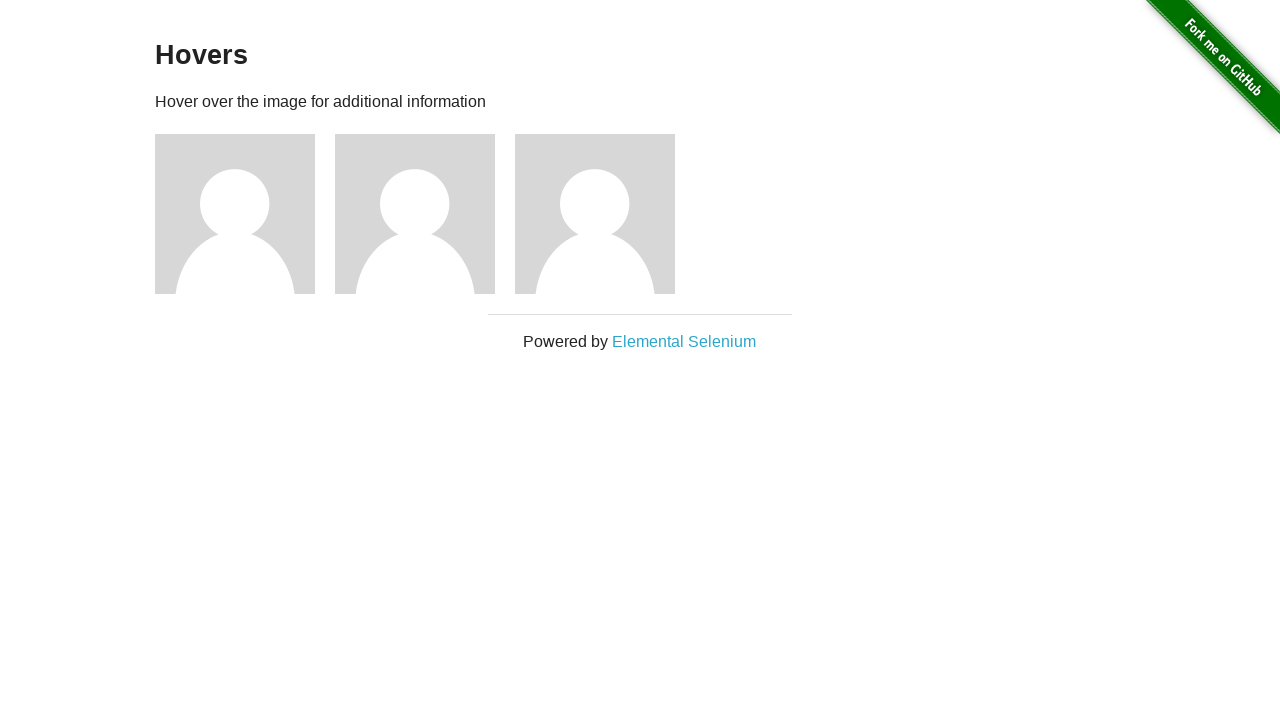

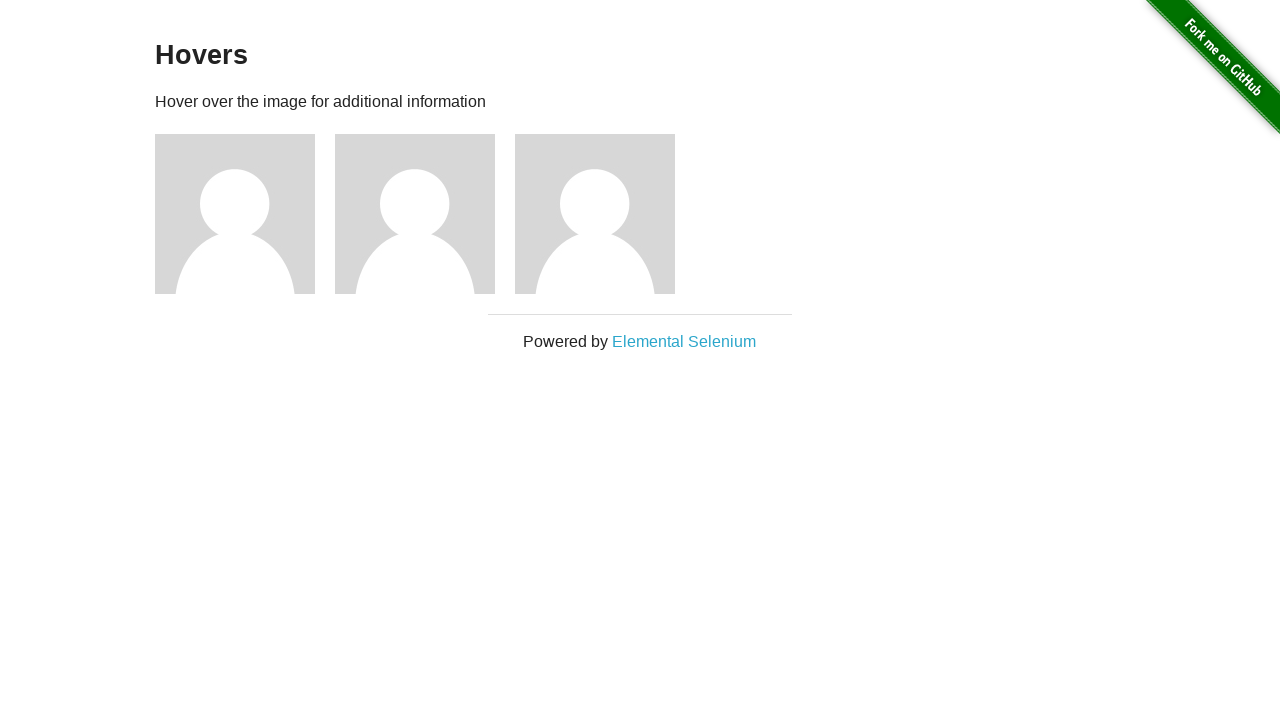